Tests that filling inputs updates the local storage state appropriately

Starting URL: https://yarqui.github.io/goit-js-hw-08/03-feedback.html

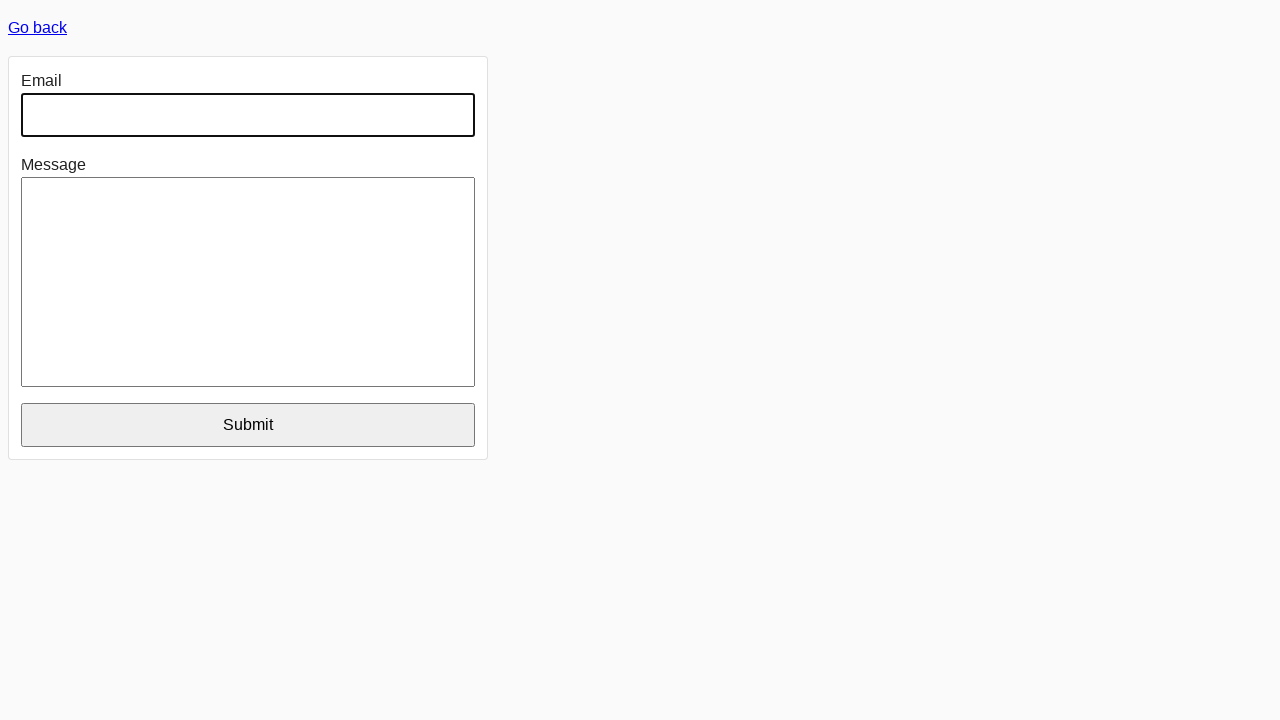

Navigated to feedback form page
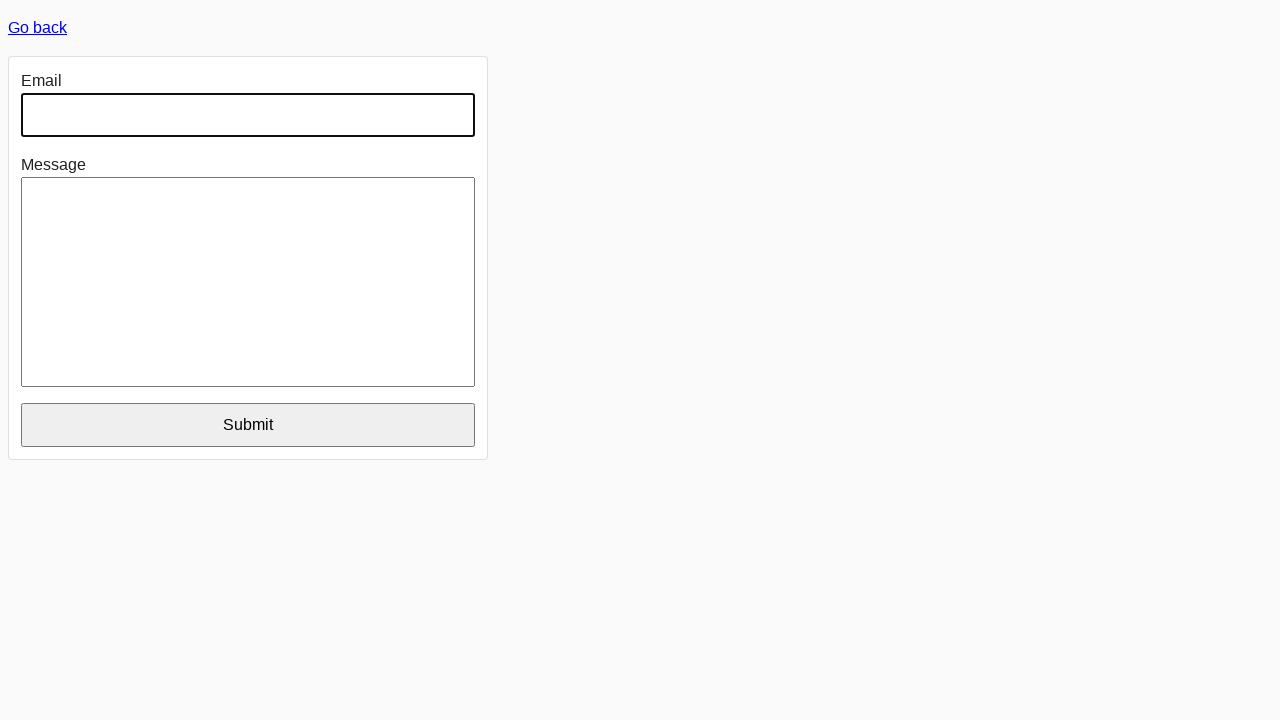

Filled email input field with 'contact@testdomain.org' on internal:label="Email"i
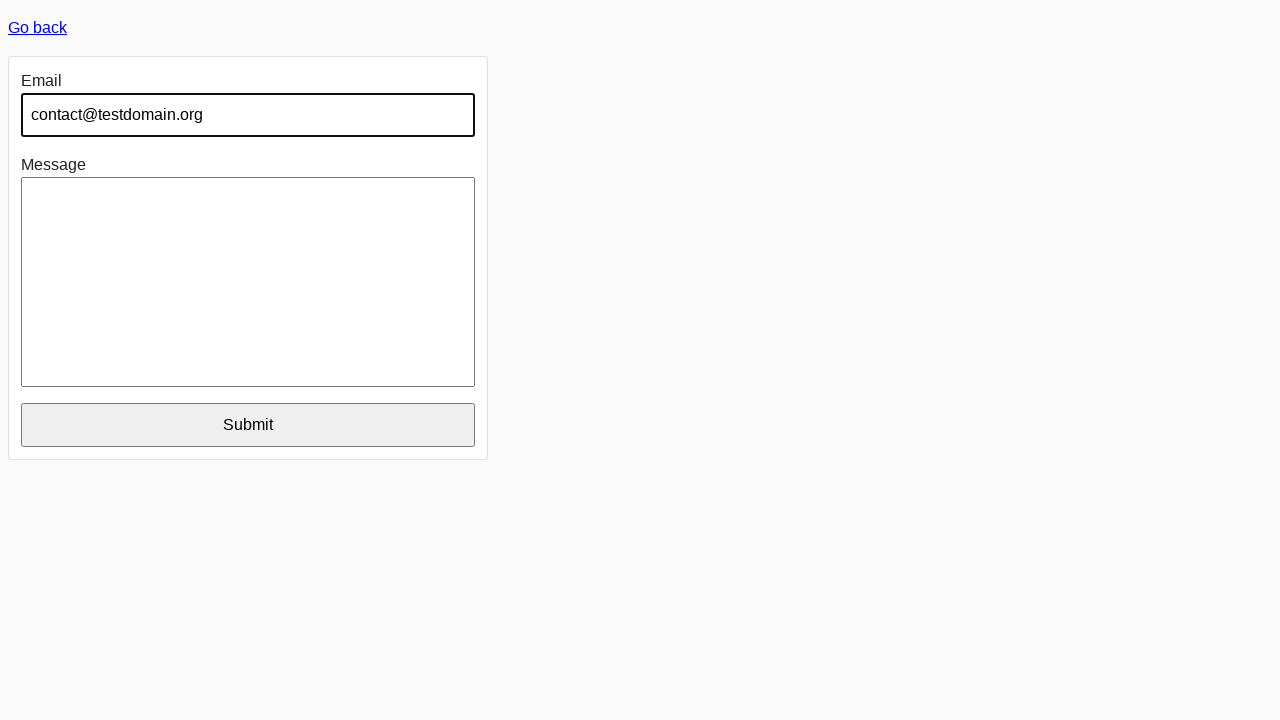

Filled message input field with 'Testing local storage persistence' on internal:label="Message"i
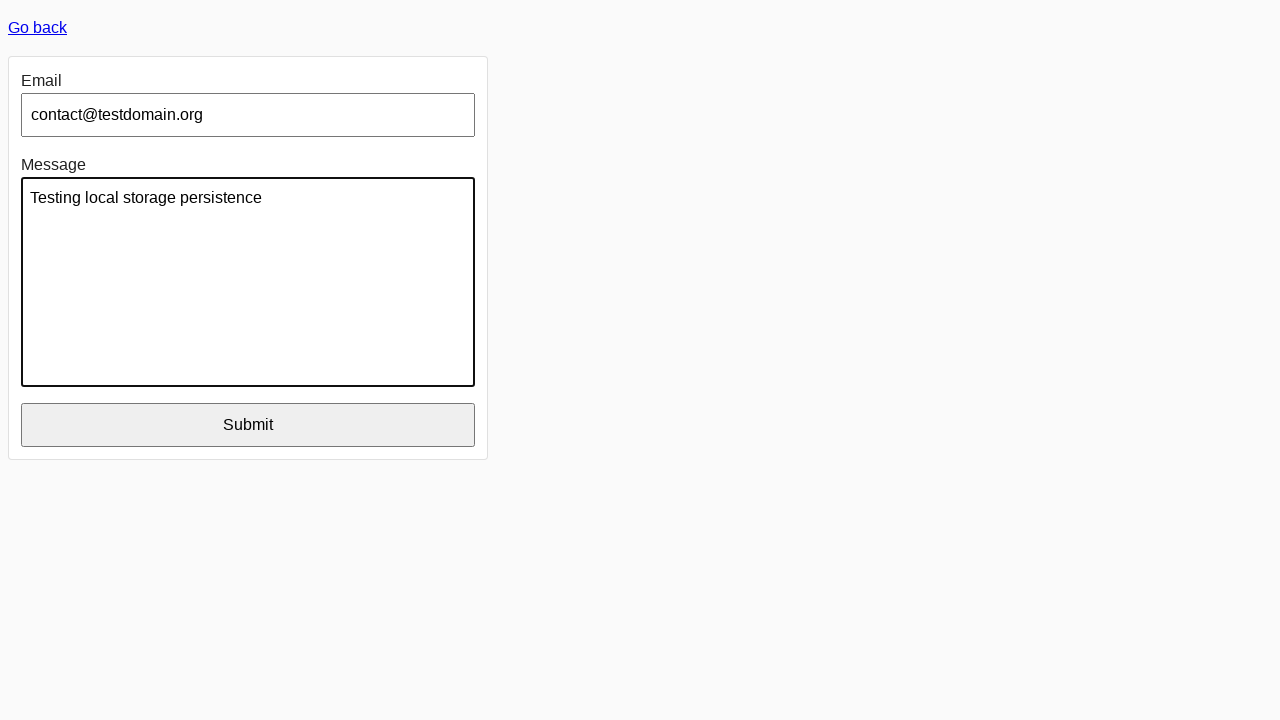

Local storage updated with email and message values
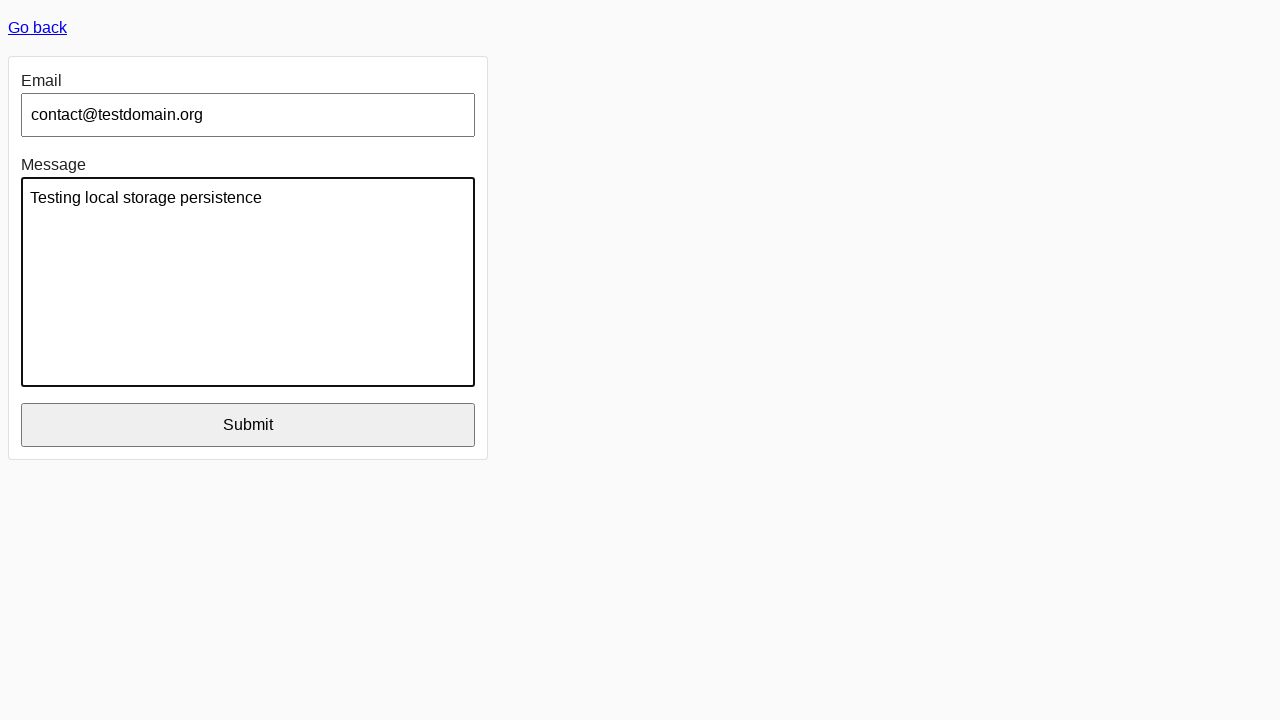

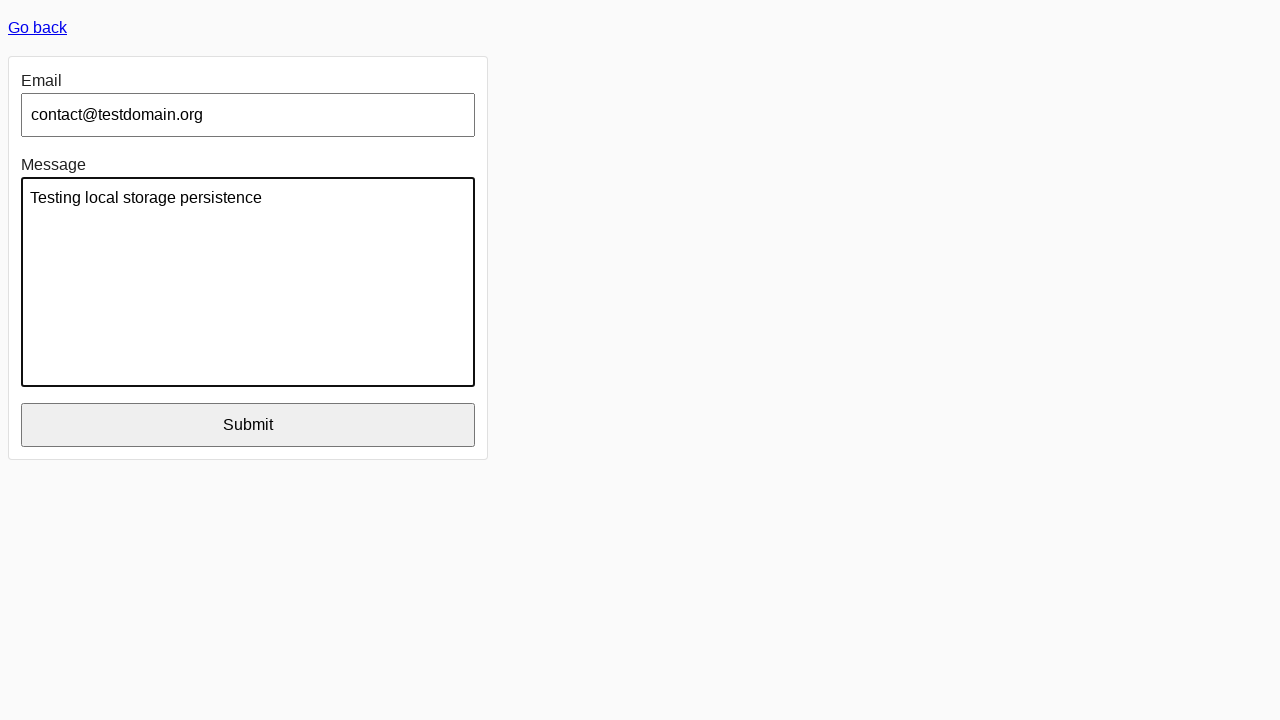